Navigates to GitHub homepage and collects all link elements, printing their text and storing them in a list

Starting URL: https://github.com

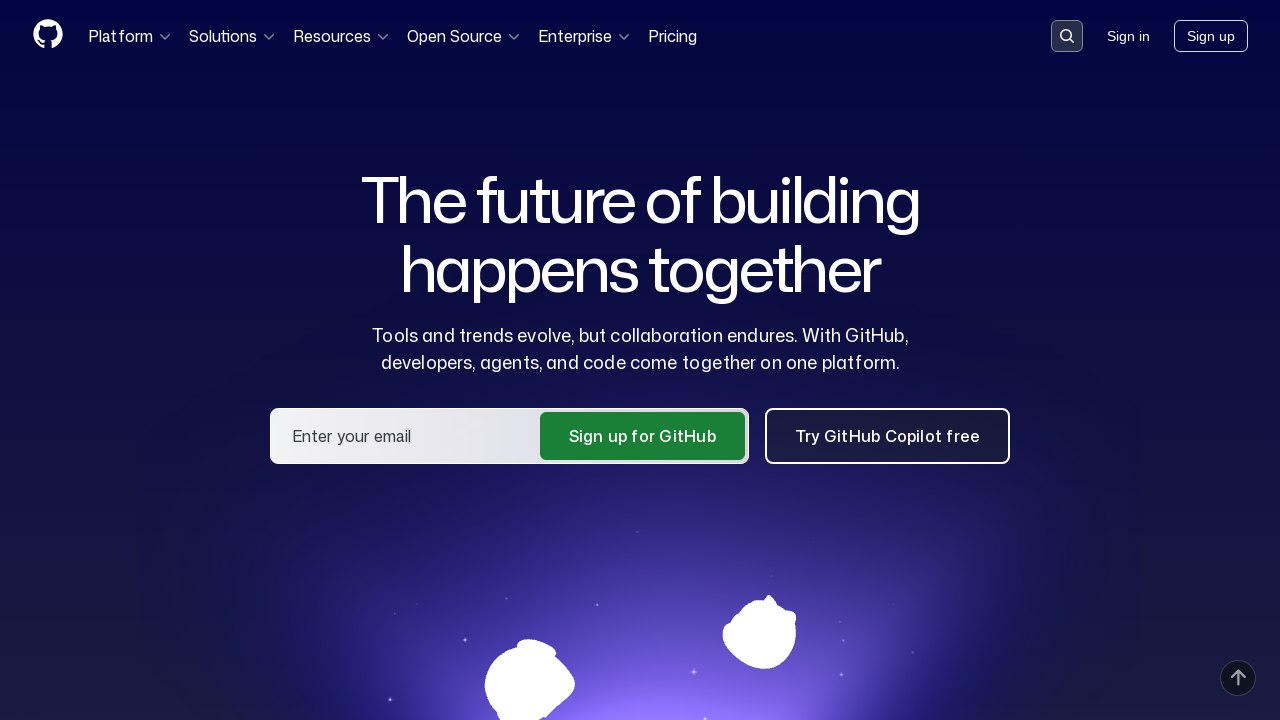

Navigated to GitHub homepage
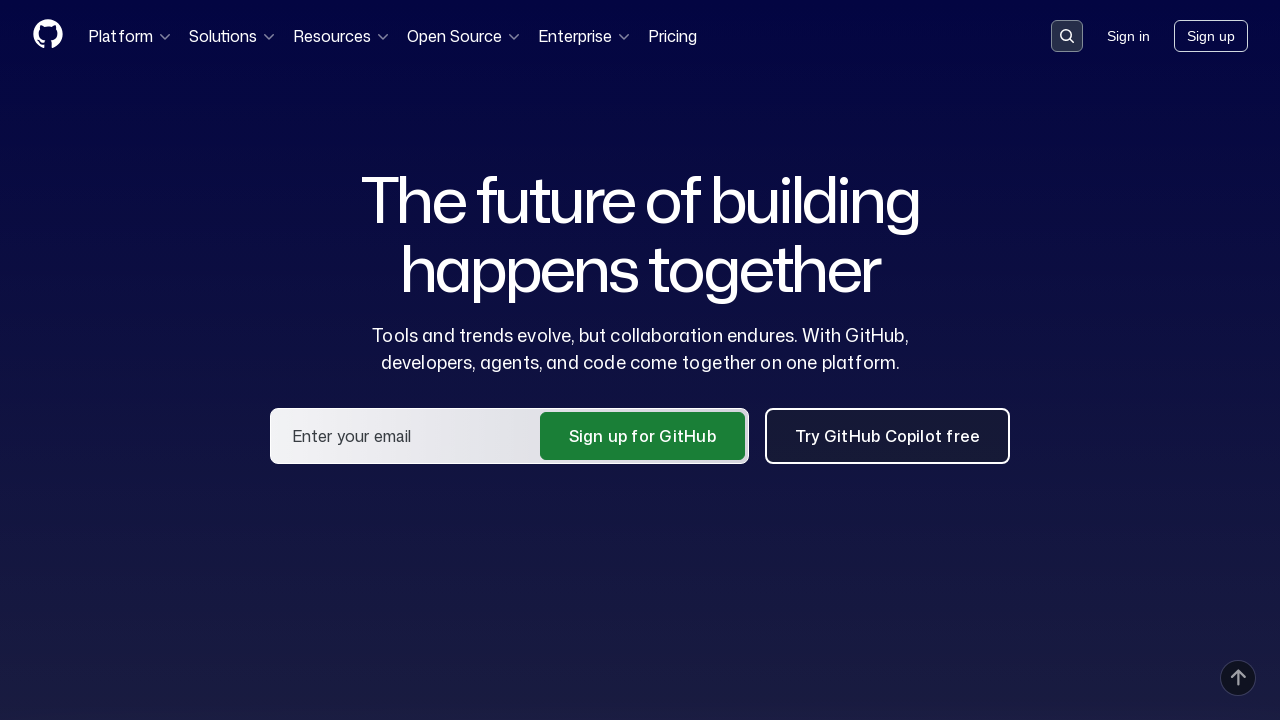

Located all link elements on the page
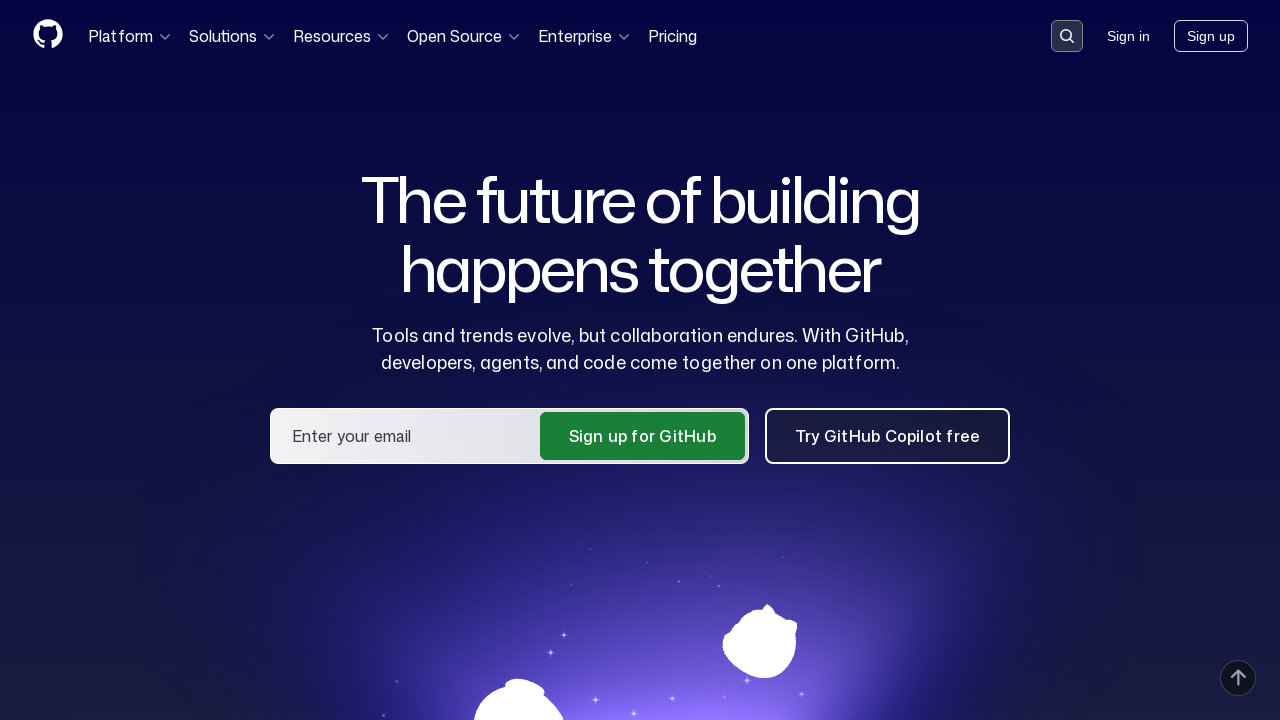

Collected 148 non-empty link texts from the page
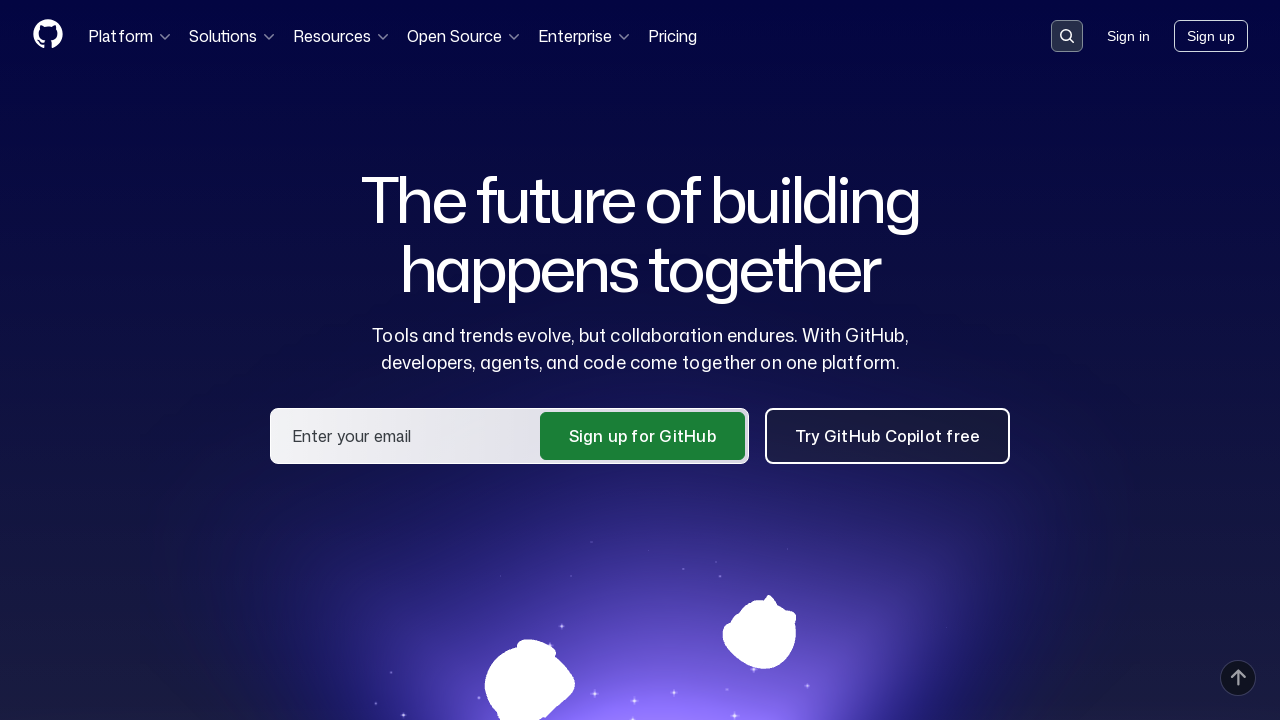

Verified that 152 links were found on GitHub homepage
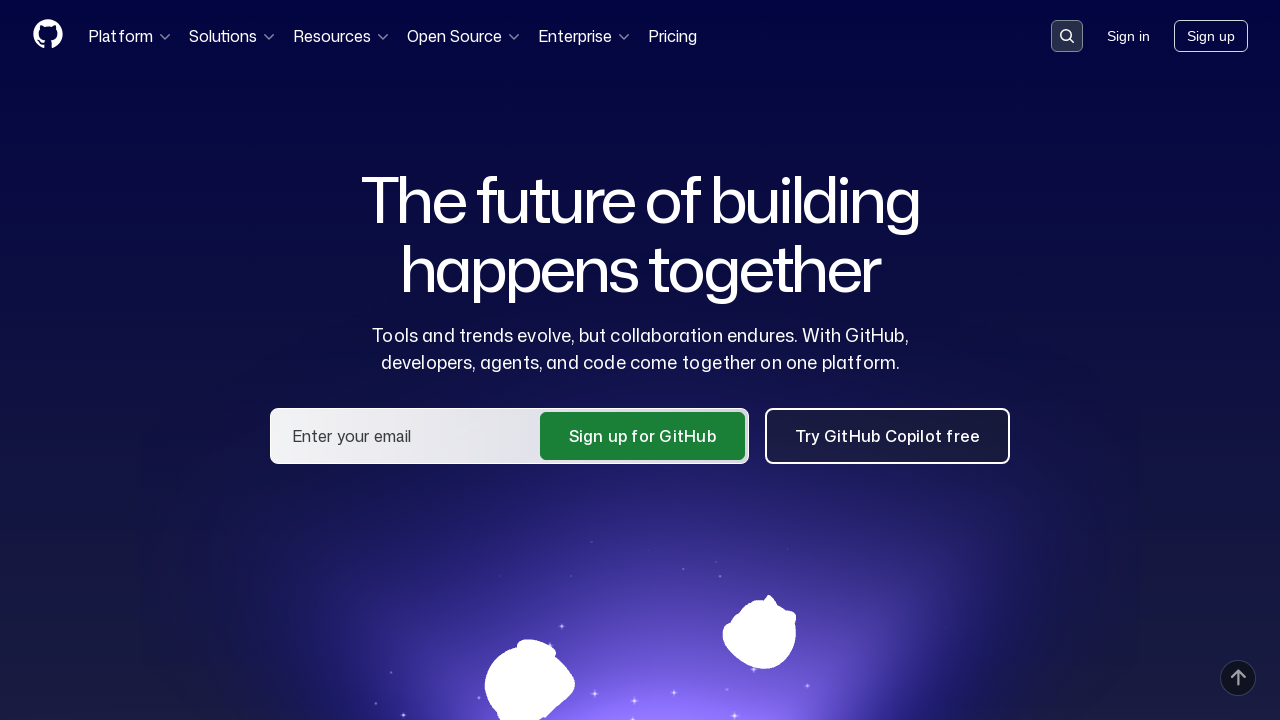

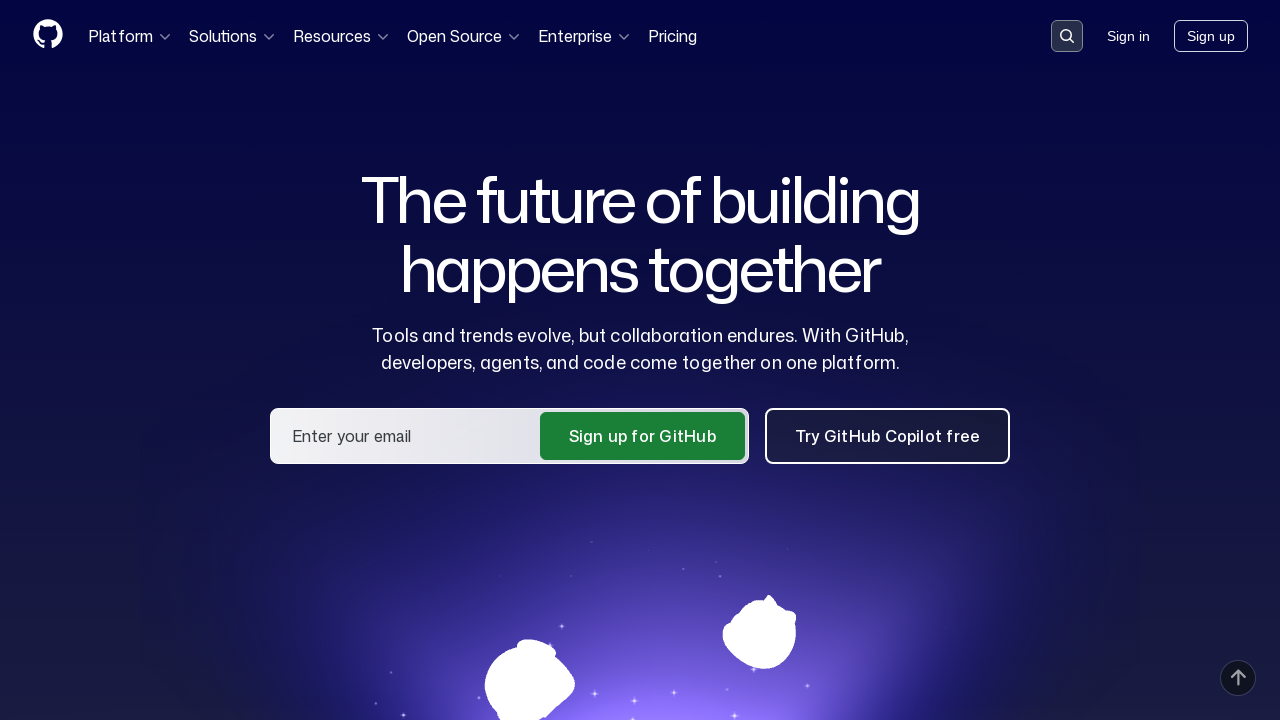